Tests shadow DOM interaction on a Progressive Web App book search application by navigating through shadow roots to find and fill the search input

Starting URL: https://books-pwakit.appspot.com/

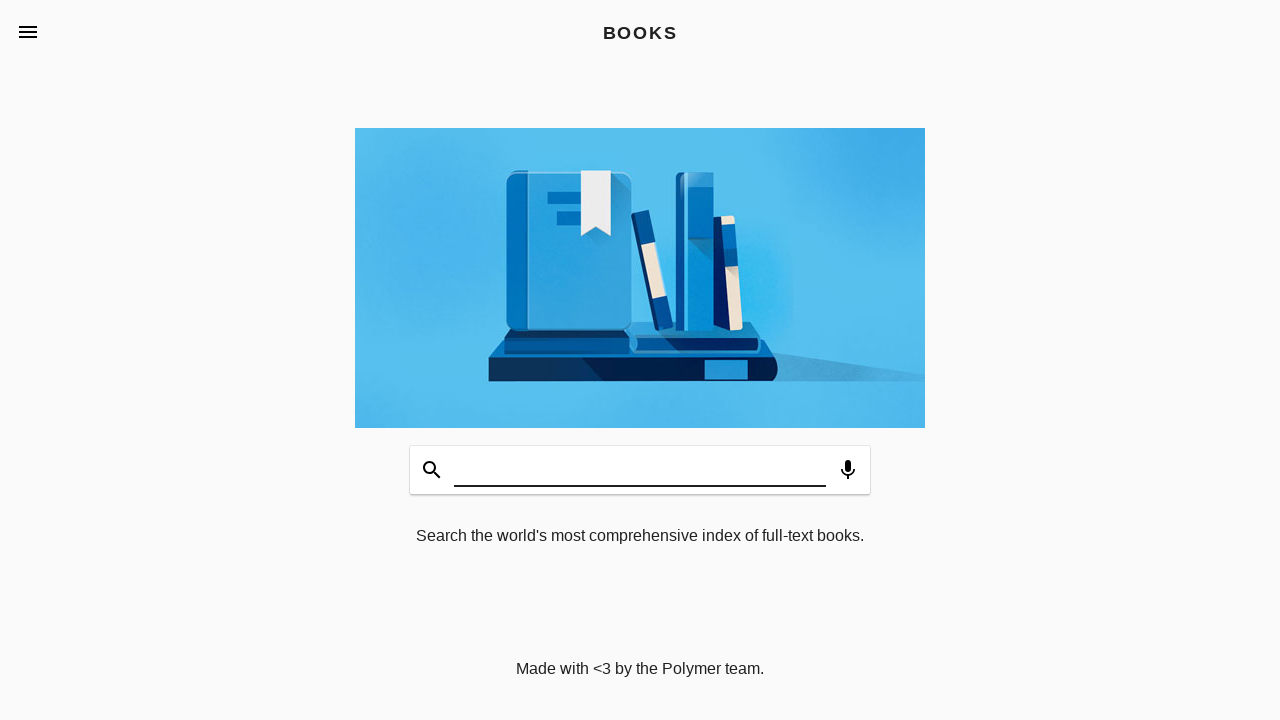

Waited for network idle on PWA book search application
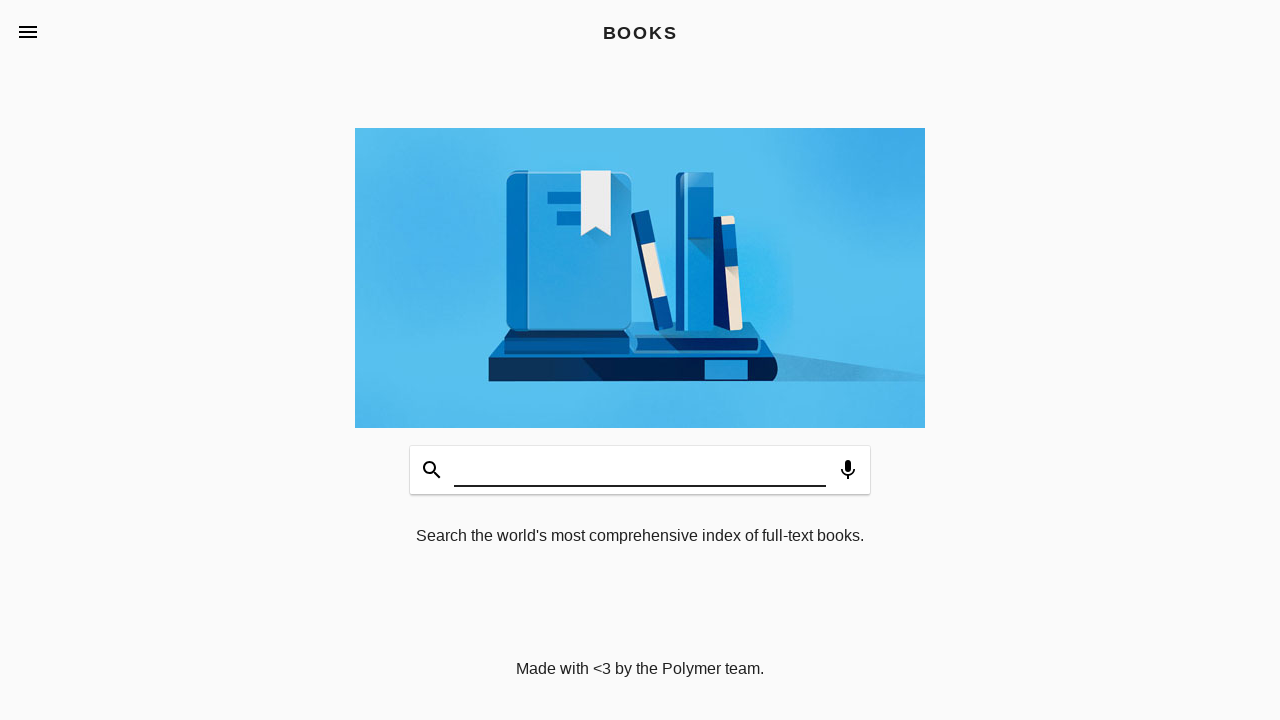

Filled search input with 'selenium Webdriver' by navigating through shadow DOM on book-app >> input#input
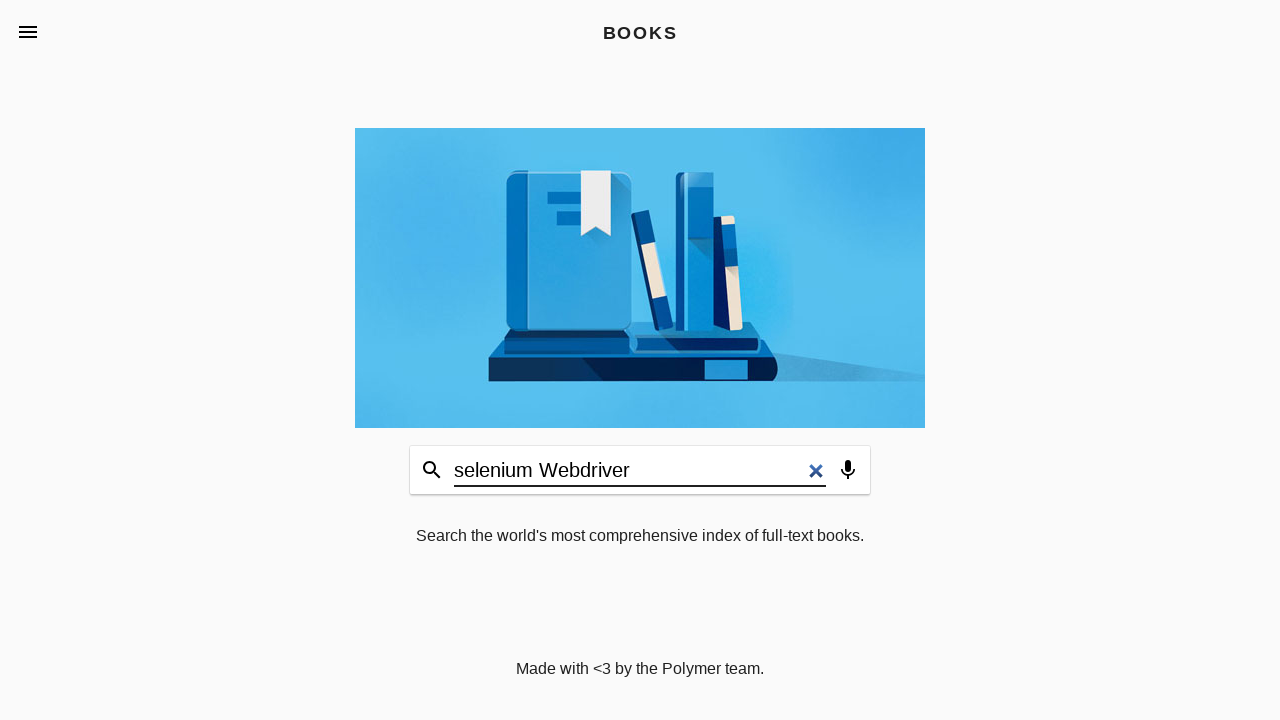

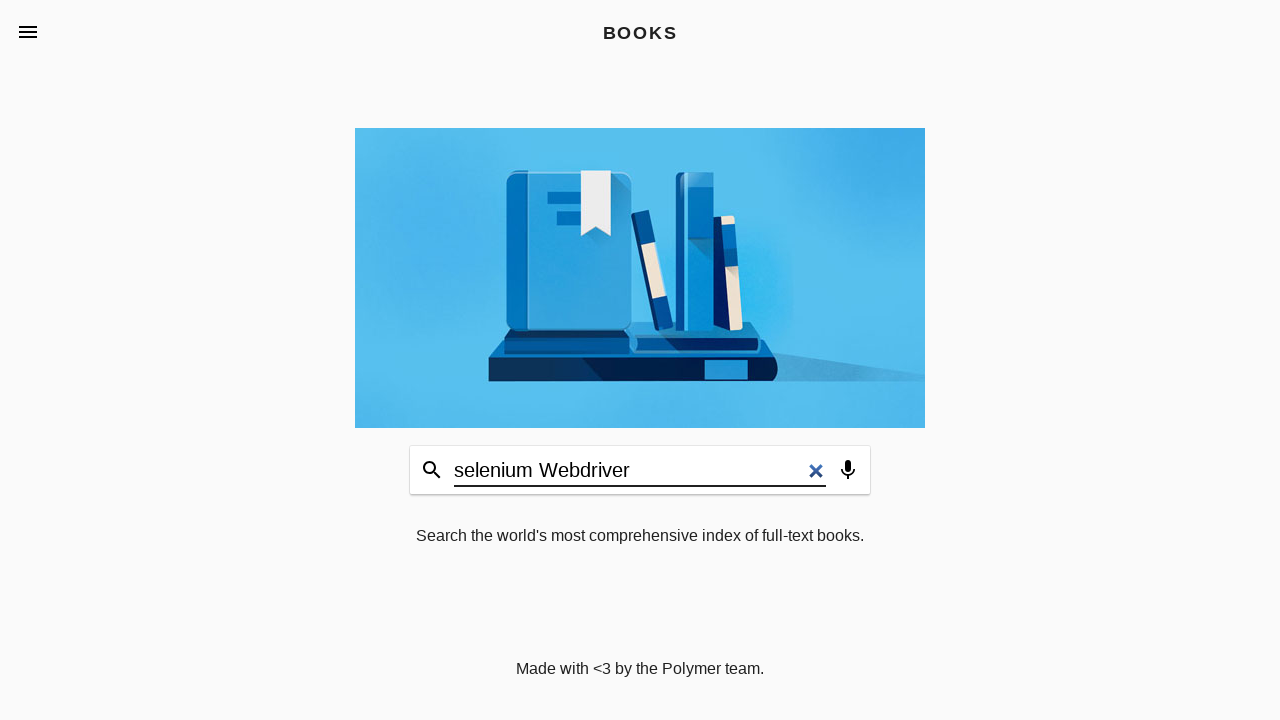